Tests successful registration by filling name, selecting pokemon, and submitting the form

Starting URL: https://audiostack-qa-test.netlify.app/

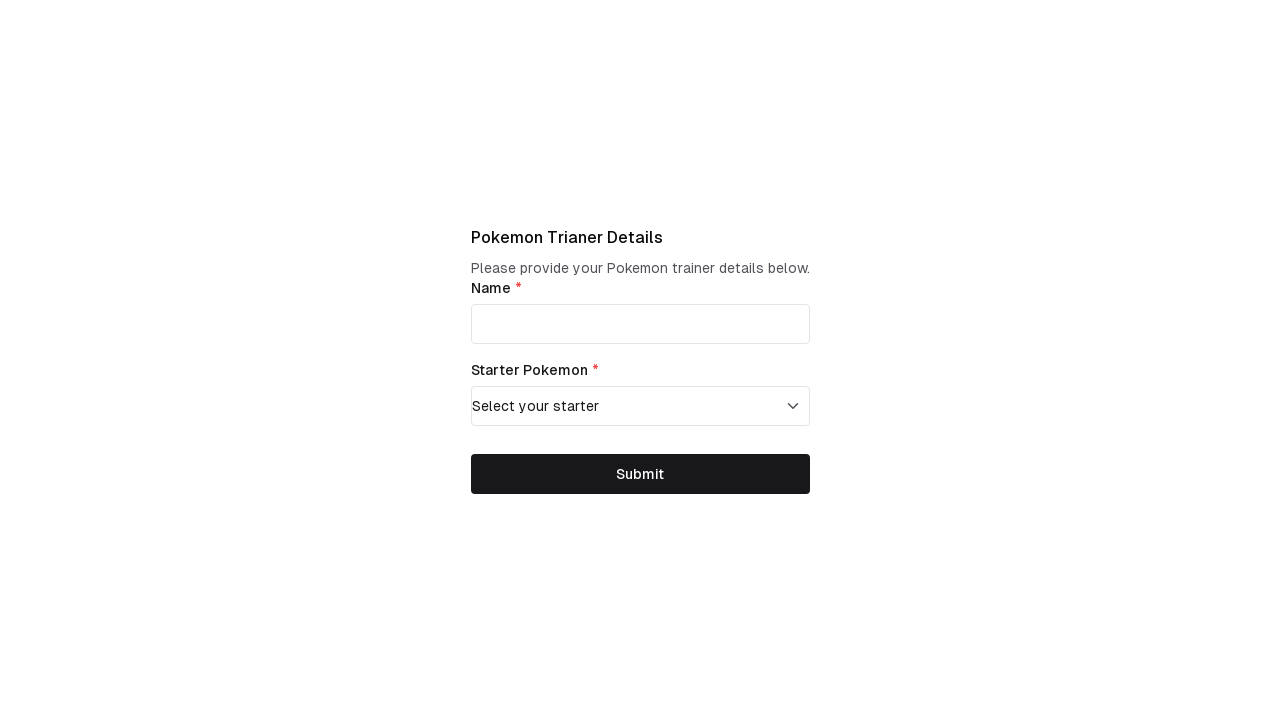

Filled name field with 'TestUser123' on input[name='name']
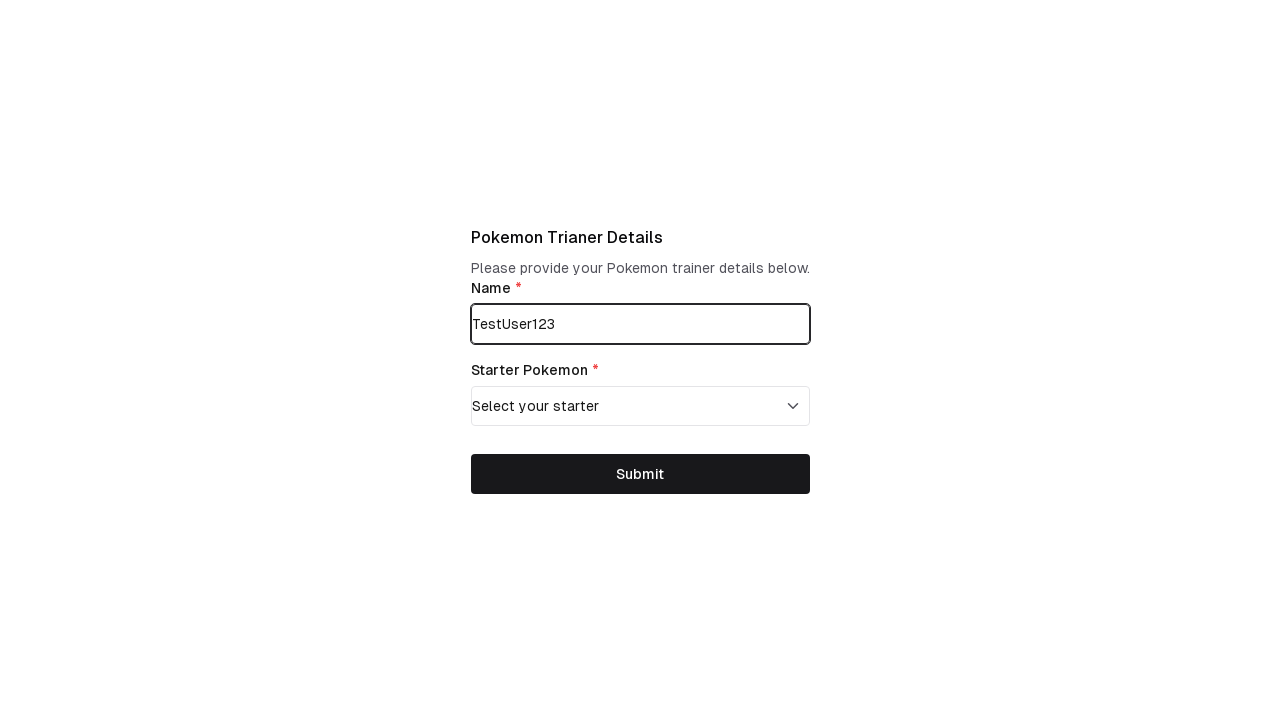

Selected 'charmander' from starter pokemon dropdown on select[name='starter_pokemon']
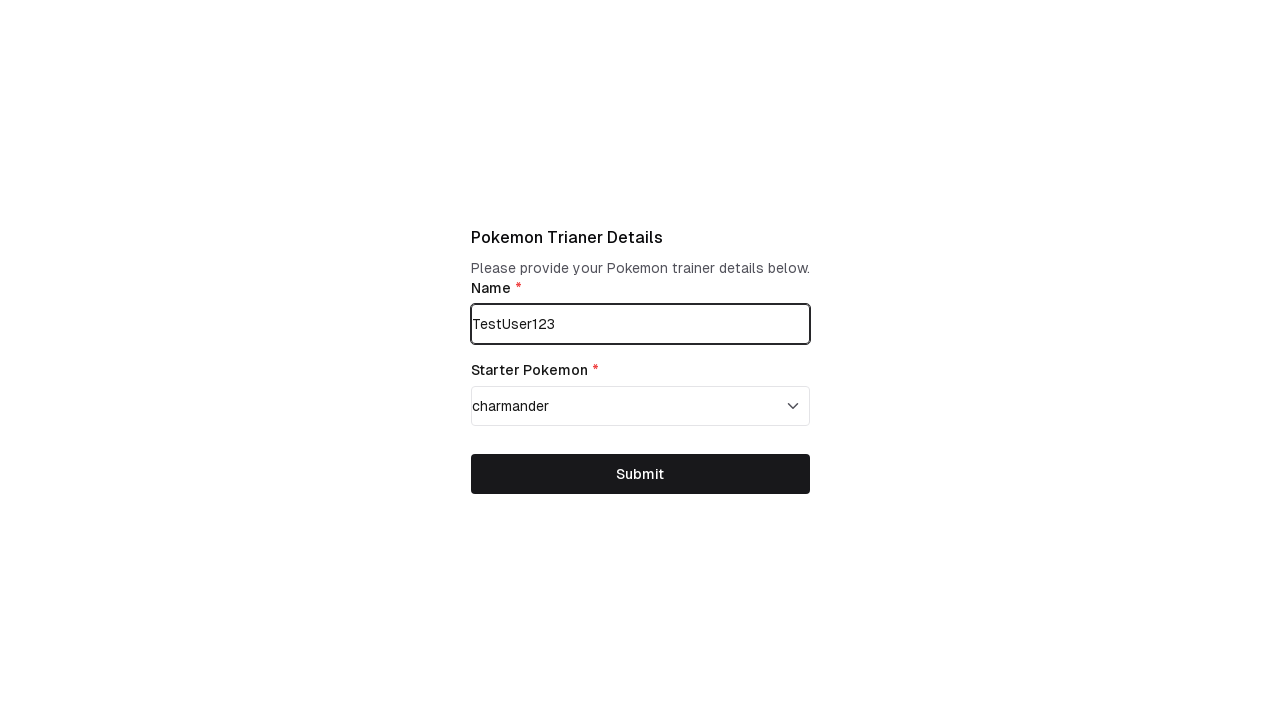

Waited 1 second for form to update
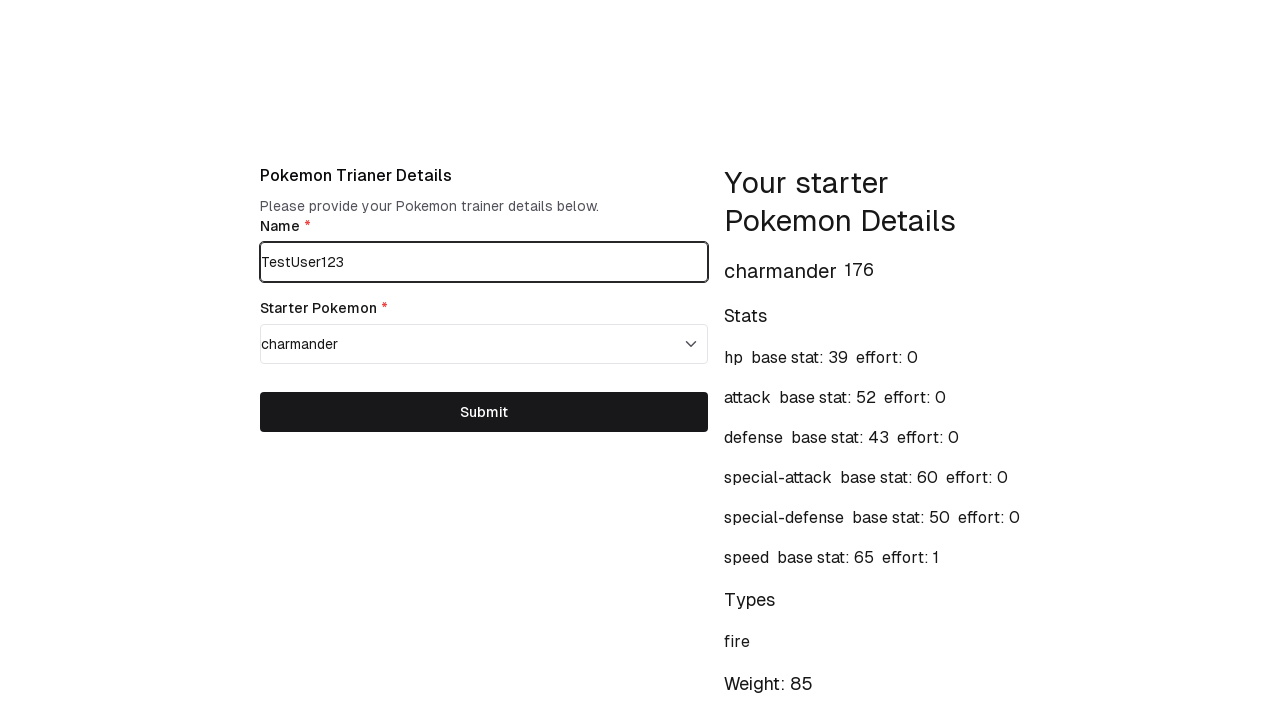

Clicked submit button to register at (484, 412) on button.chakra-button.css-5kjf22
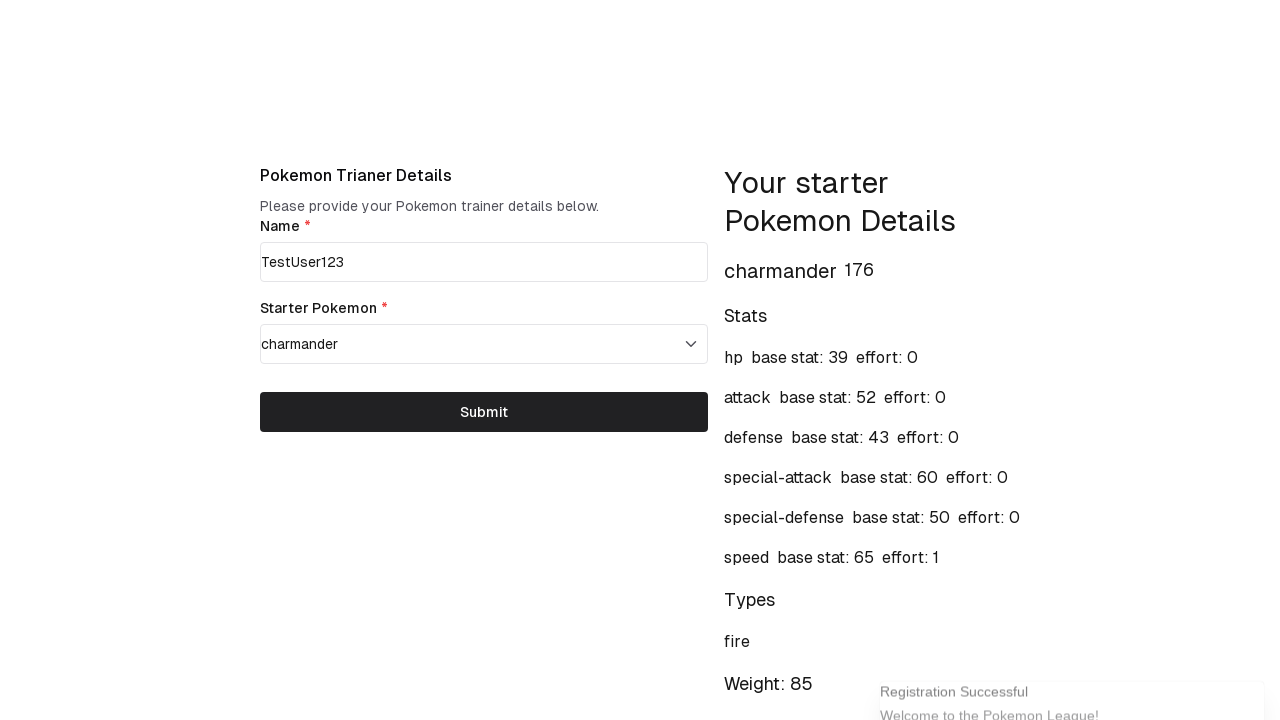

Registration success notification appeared
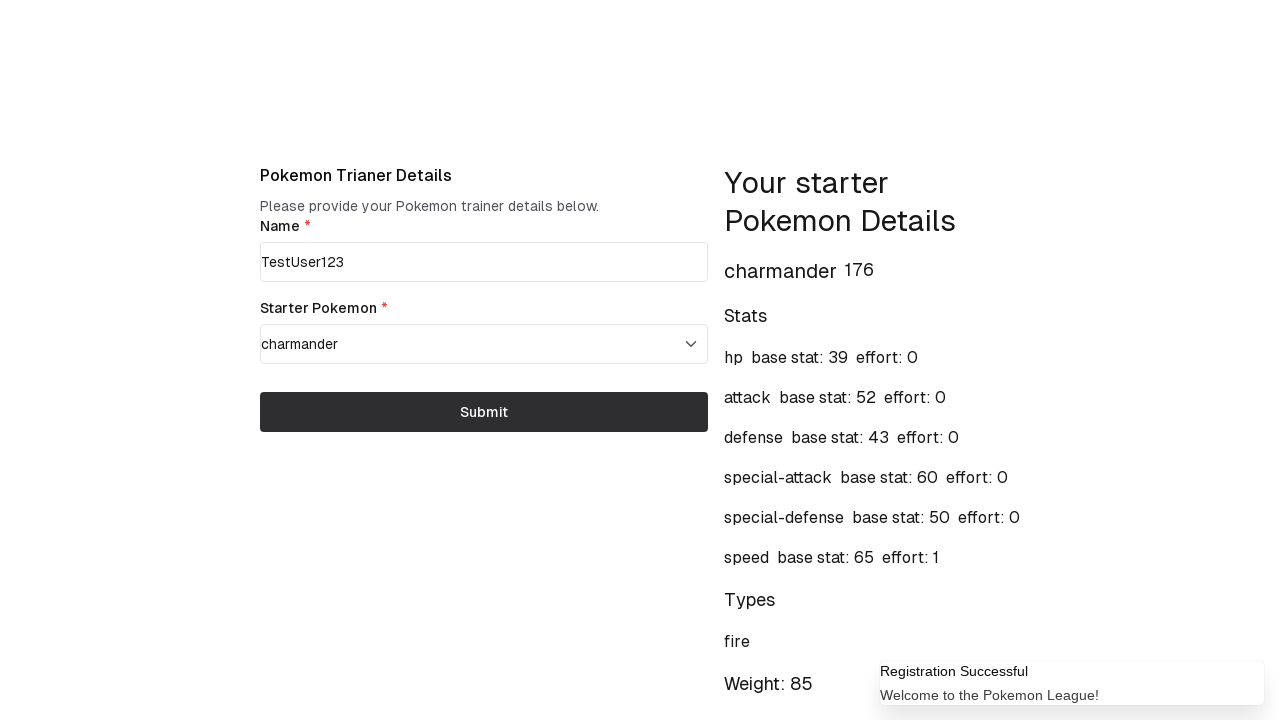

Retrieved success notification message text
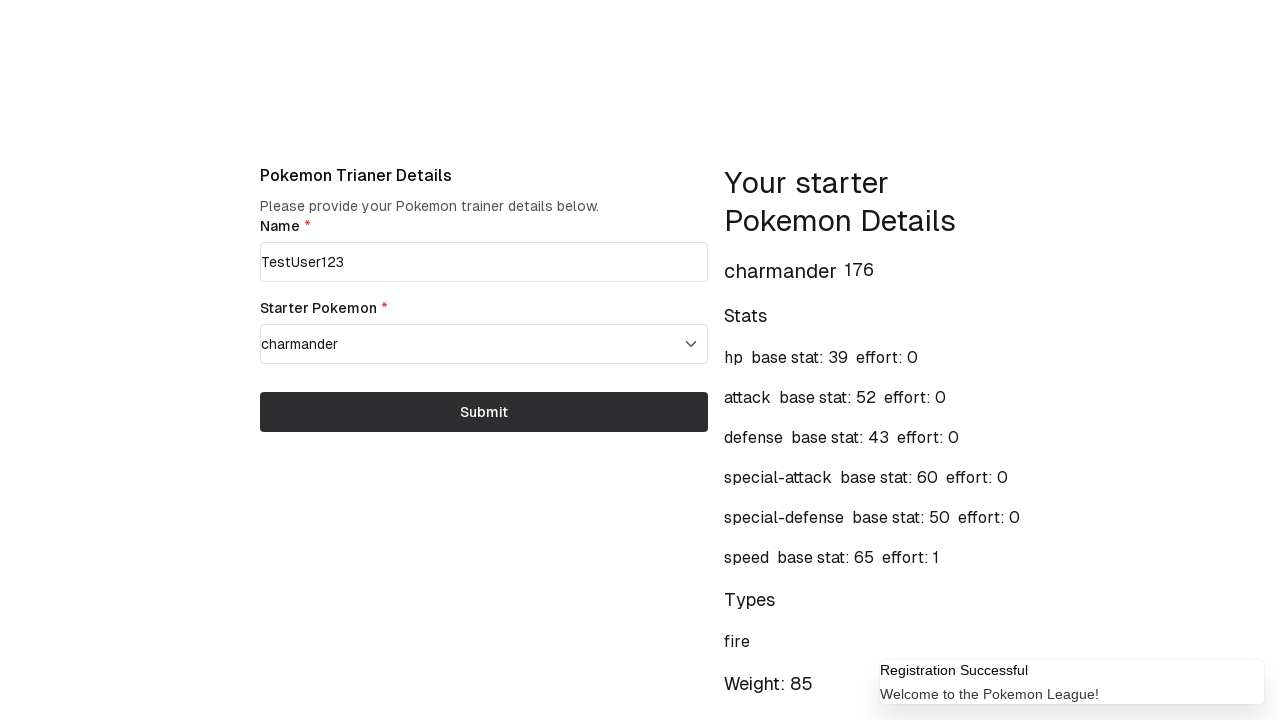

Verified success message equals 'Registration Successful'
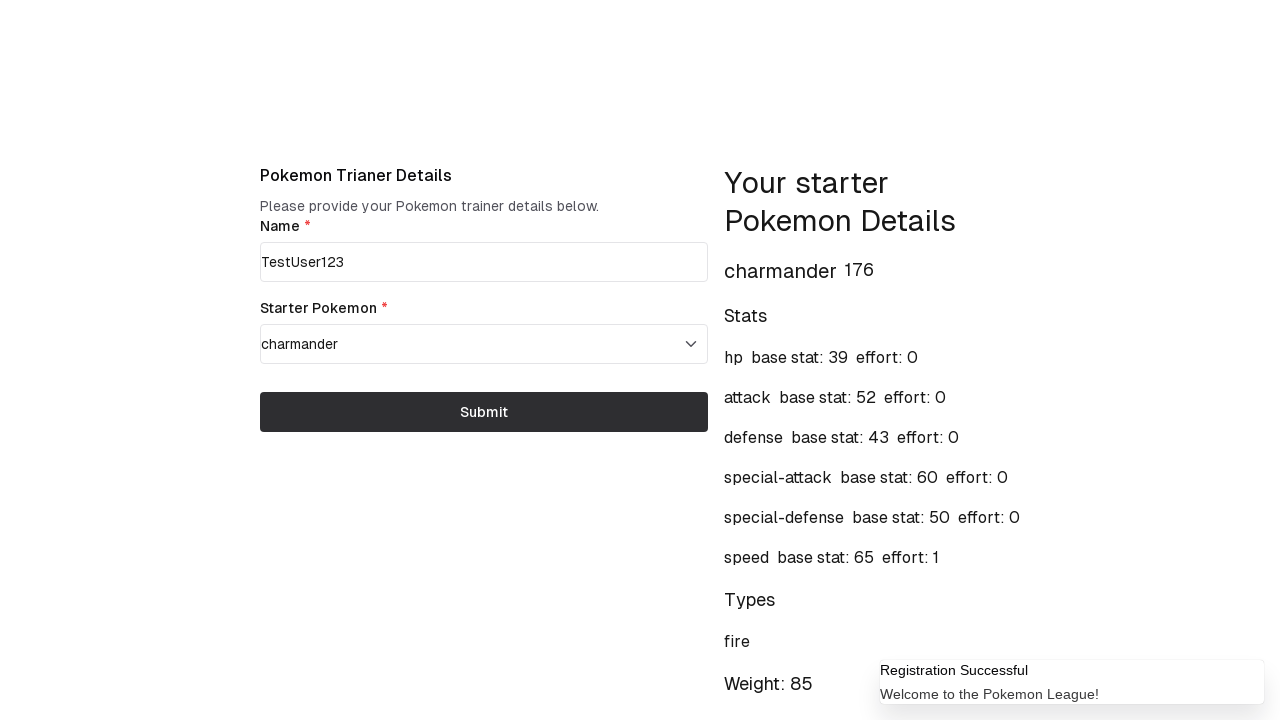

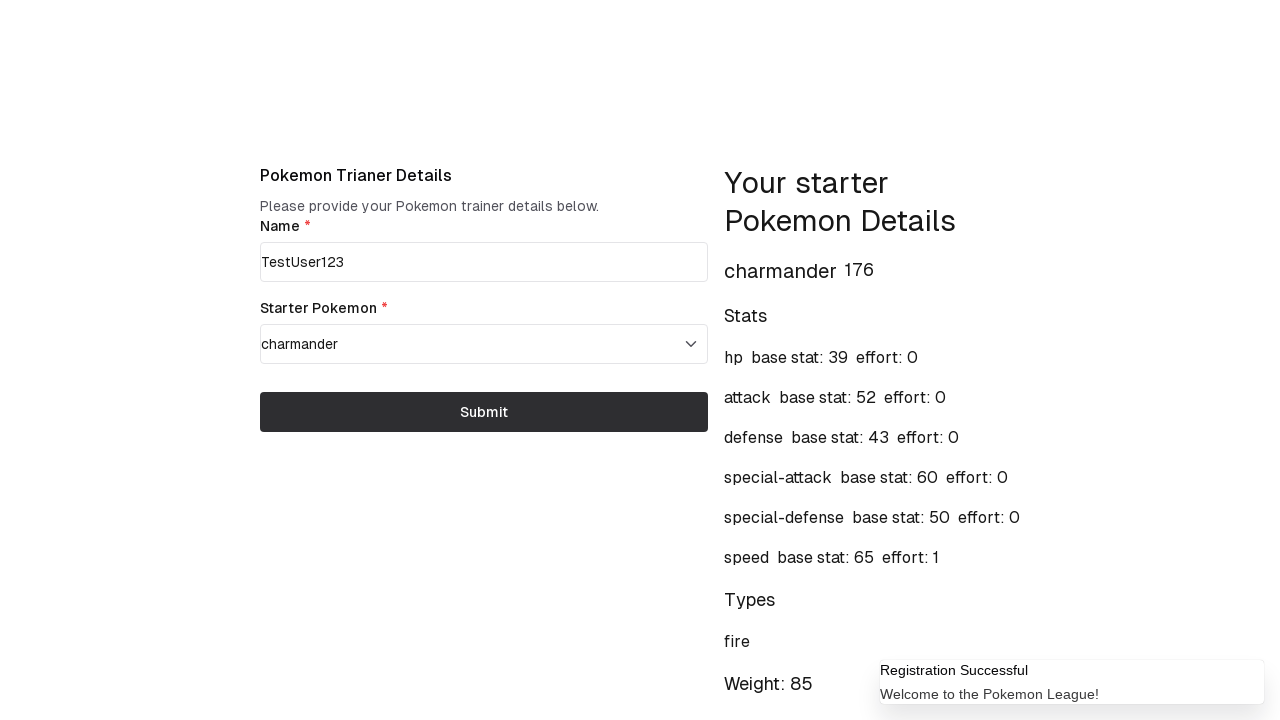